Tests checkbox interactions on the Selenium web form page by verifying initial states and toggling a checkbox

Starting URL: https://www.selenium.dev/selenium/web/web-form.html

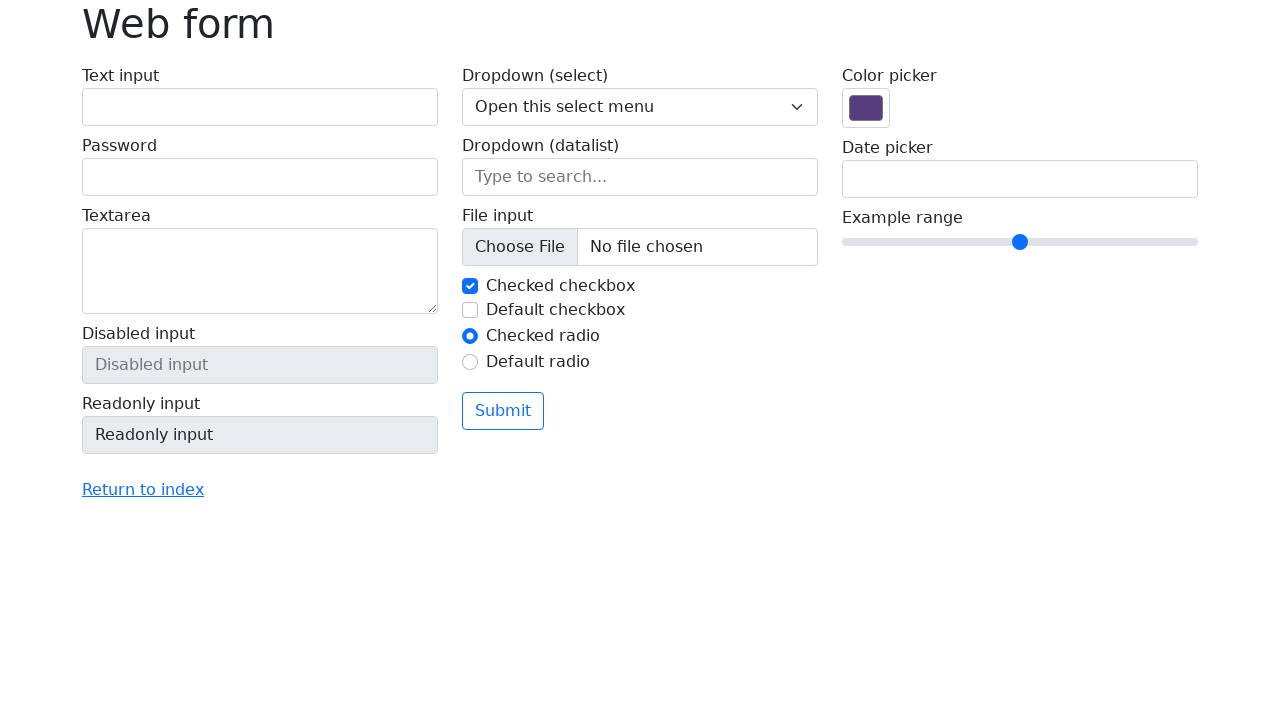

Navigated to Selenium web form page
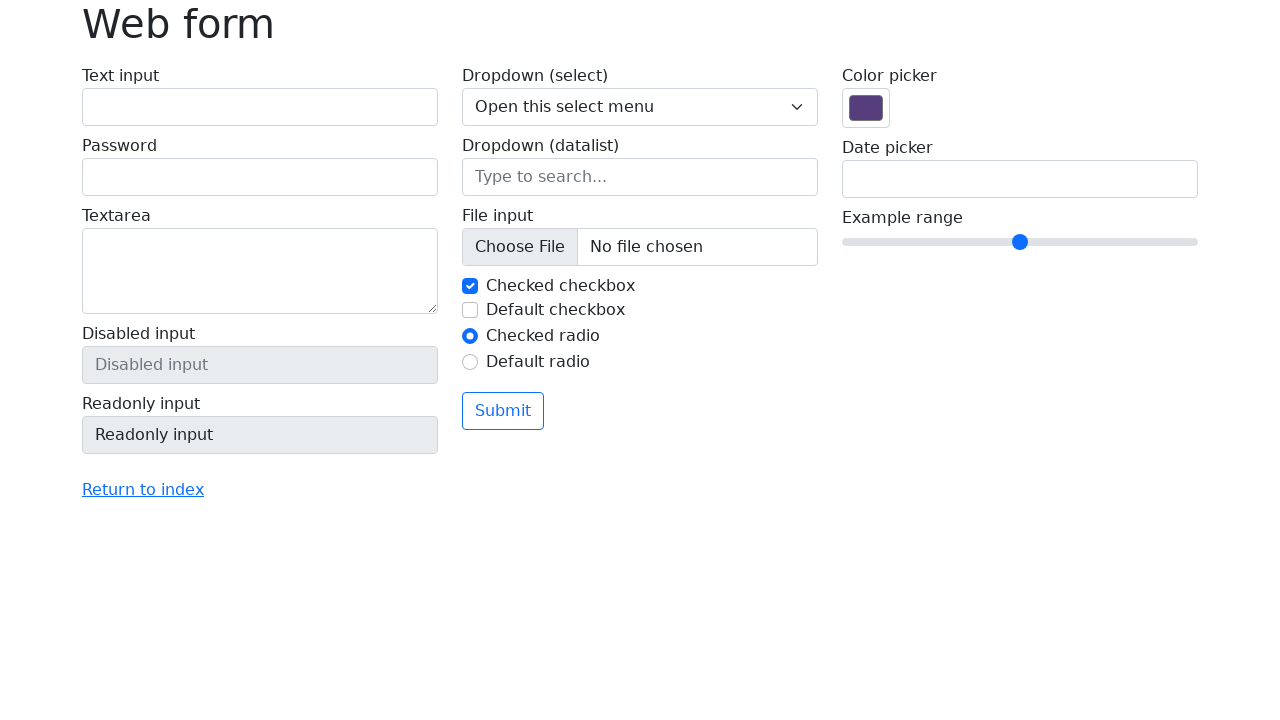

Located the first checkbox element
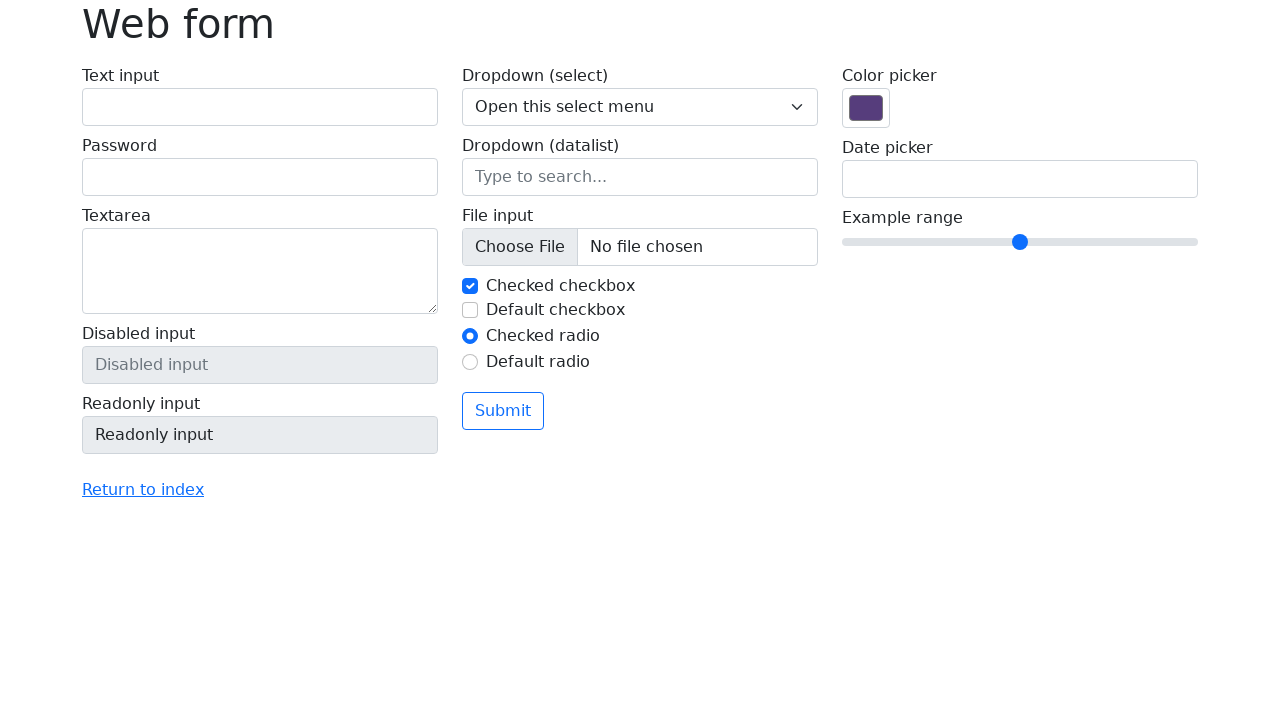

Verified that the first checkbox is selected
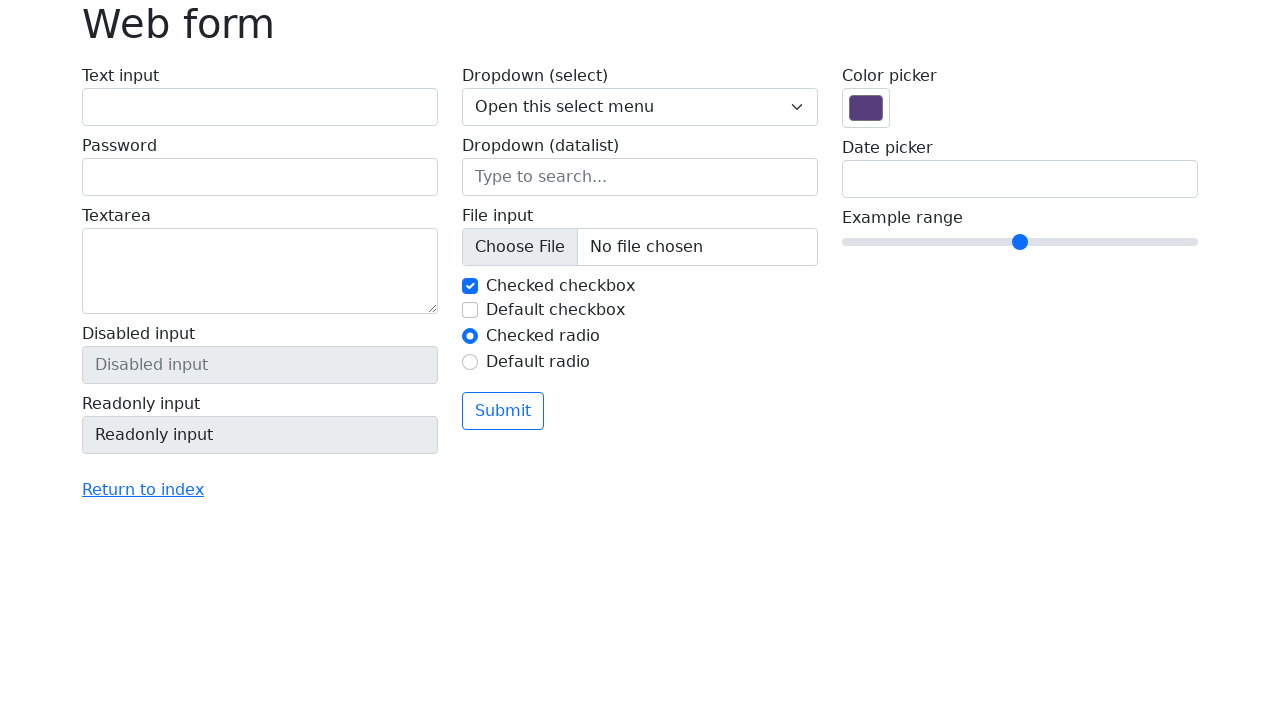

Located the second checkbox element
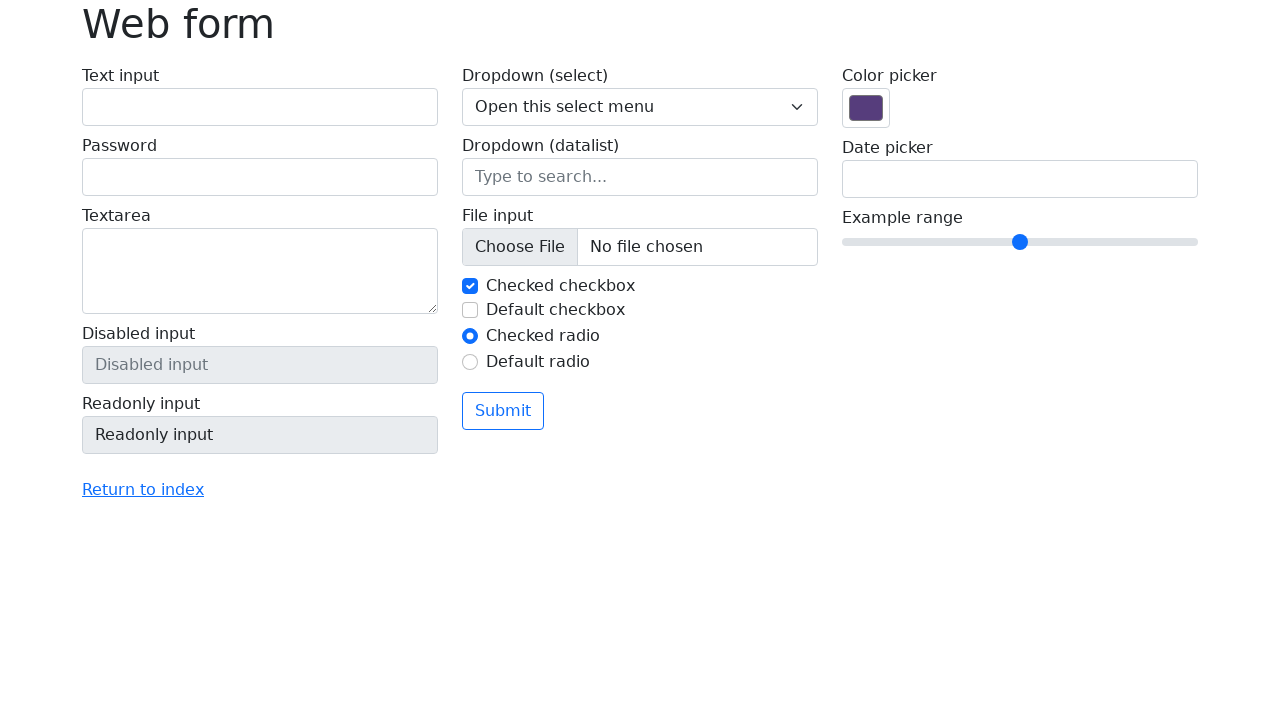

Verified that the second checkbox is not selected by default
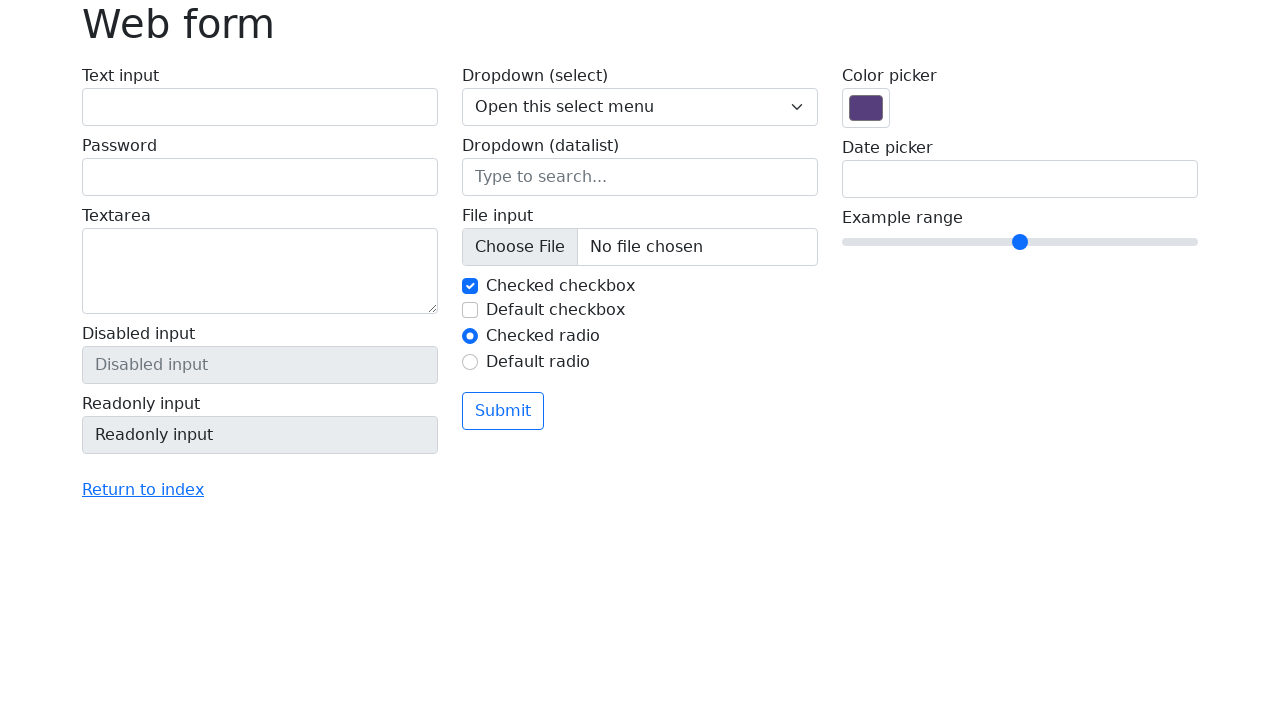

Clicked the second checkbox to select it at (470, 310) on #my-check-2
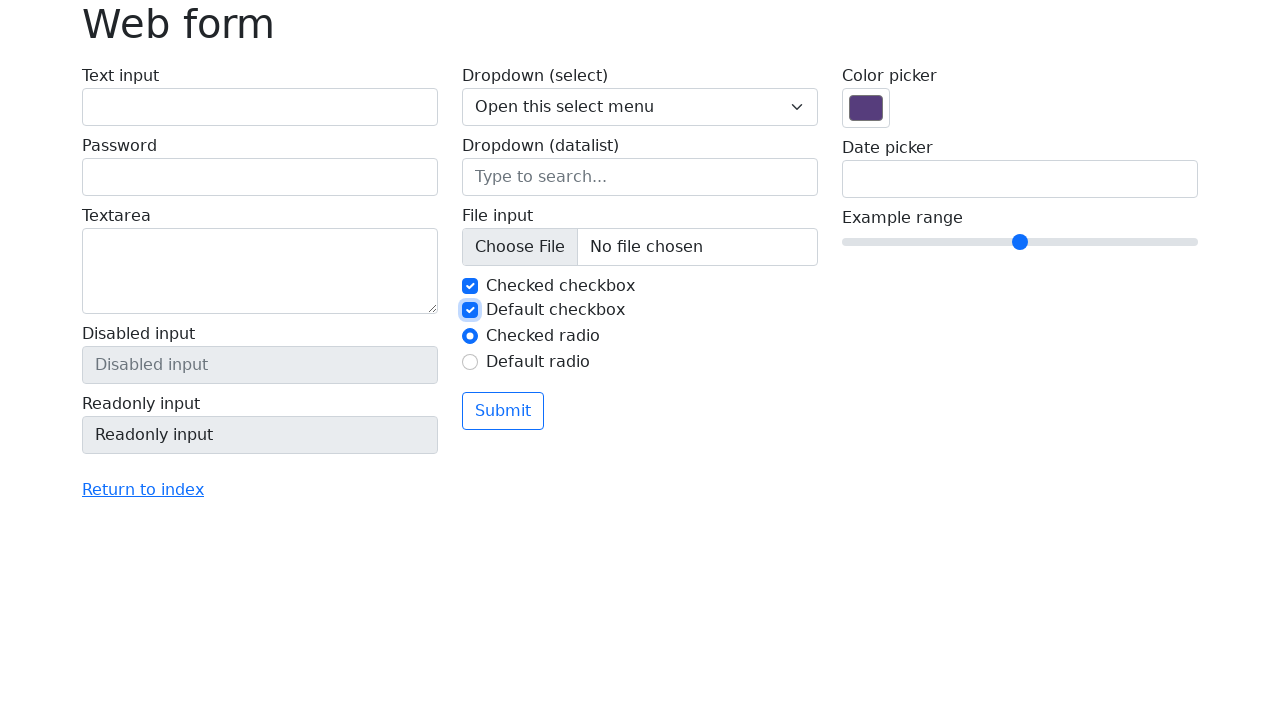

Verified that the second checkbox is now selected after clicking
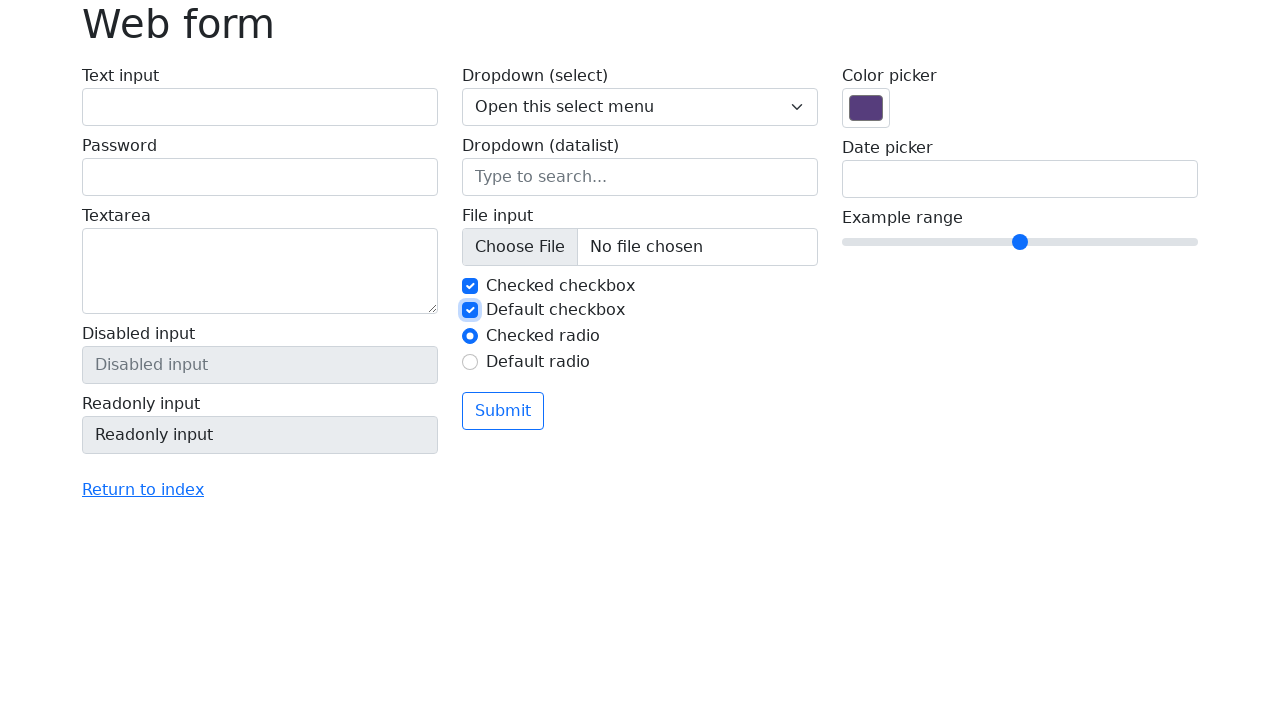

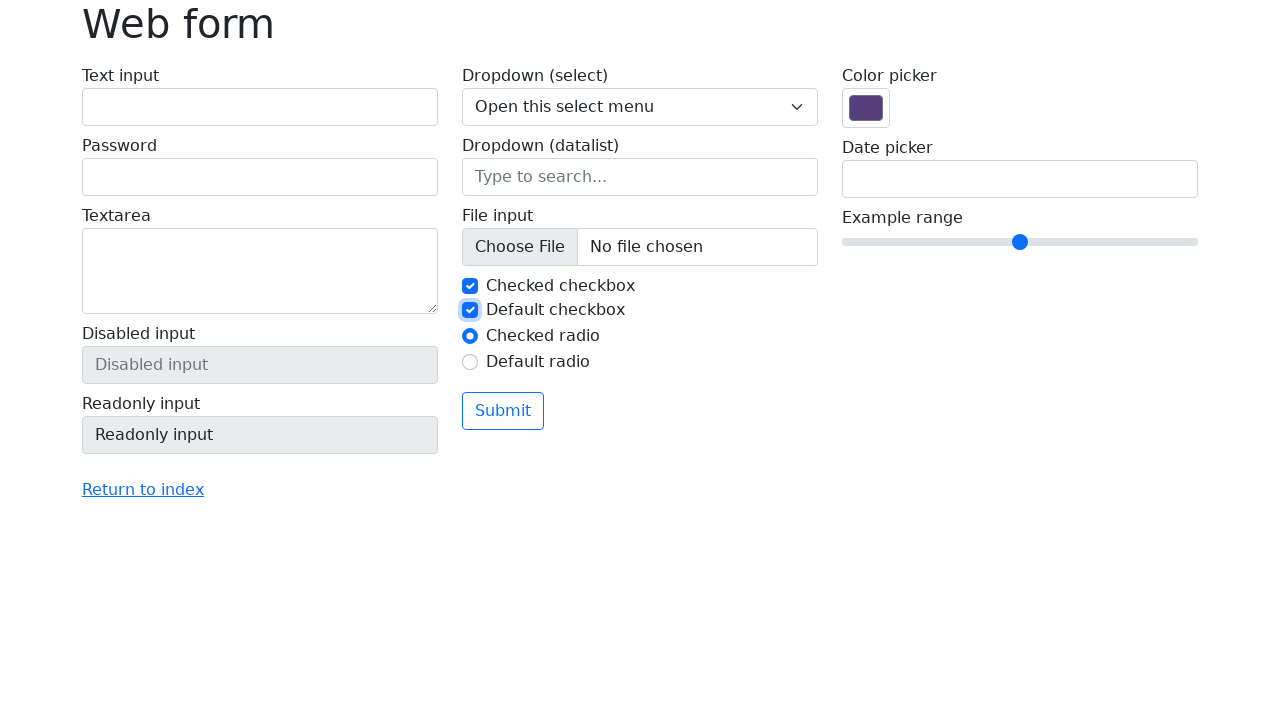